Tests handling a JavaScript confirm dialog by clicking a button and dismissing (Cancel) the confirmation

Starting URL: https://the-internet.herokuapp.com/javascript_alerts

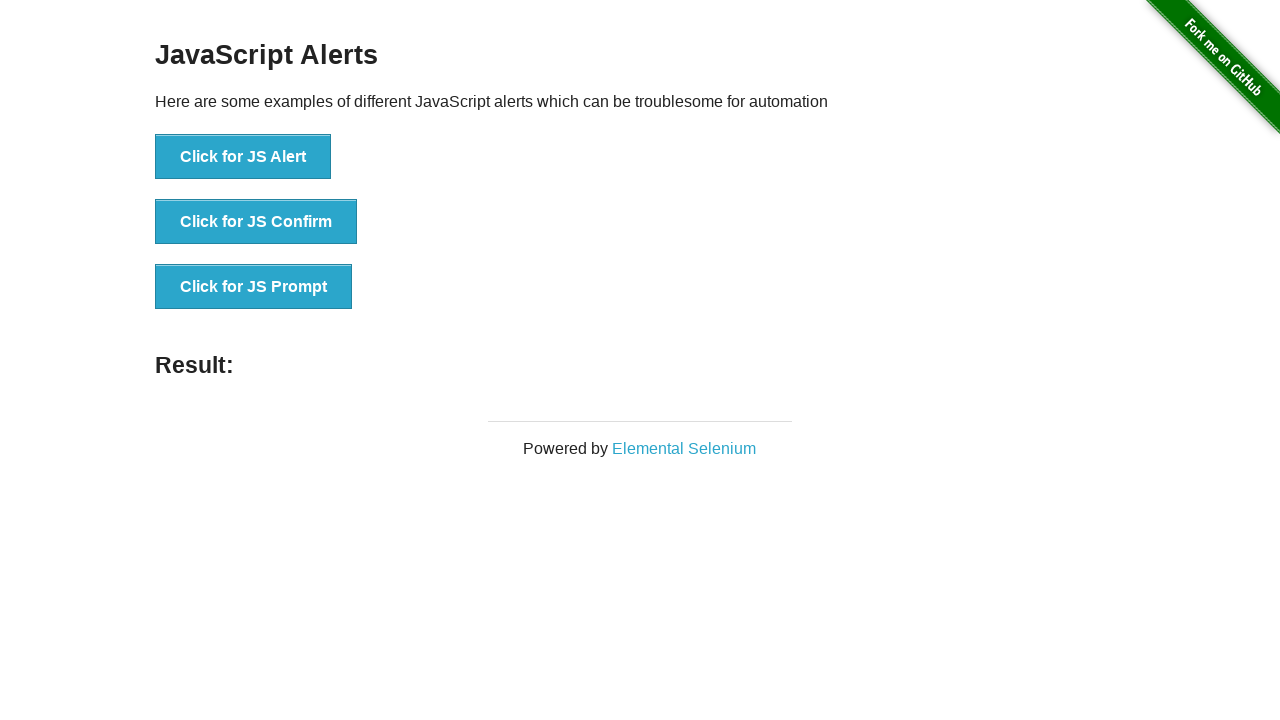

Set up dialog handler to dismiss confirm dialogs
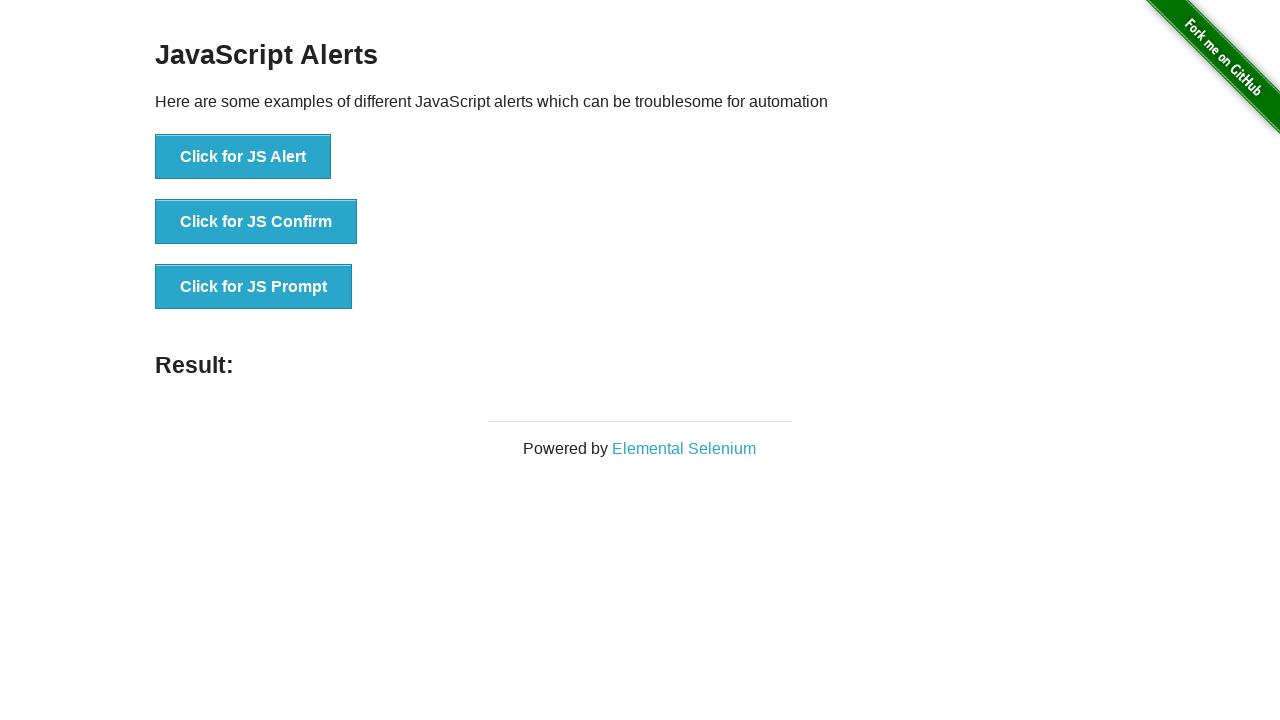

Clicked 'Click for JS Confirm' button to trigger confirmation dialog at (256, 222) on text=Click for JS Confirm
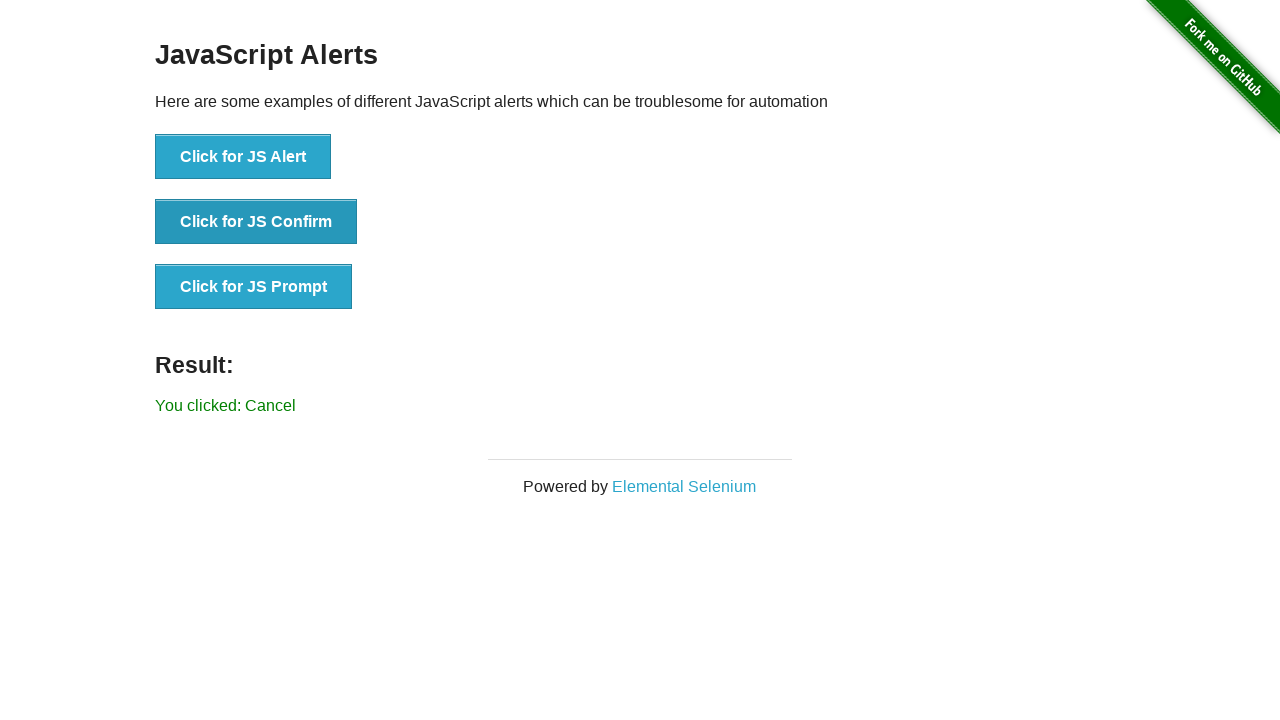

Waited for dialog interaction to complete
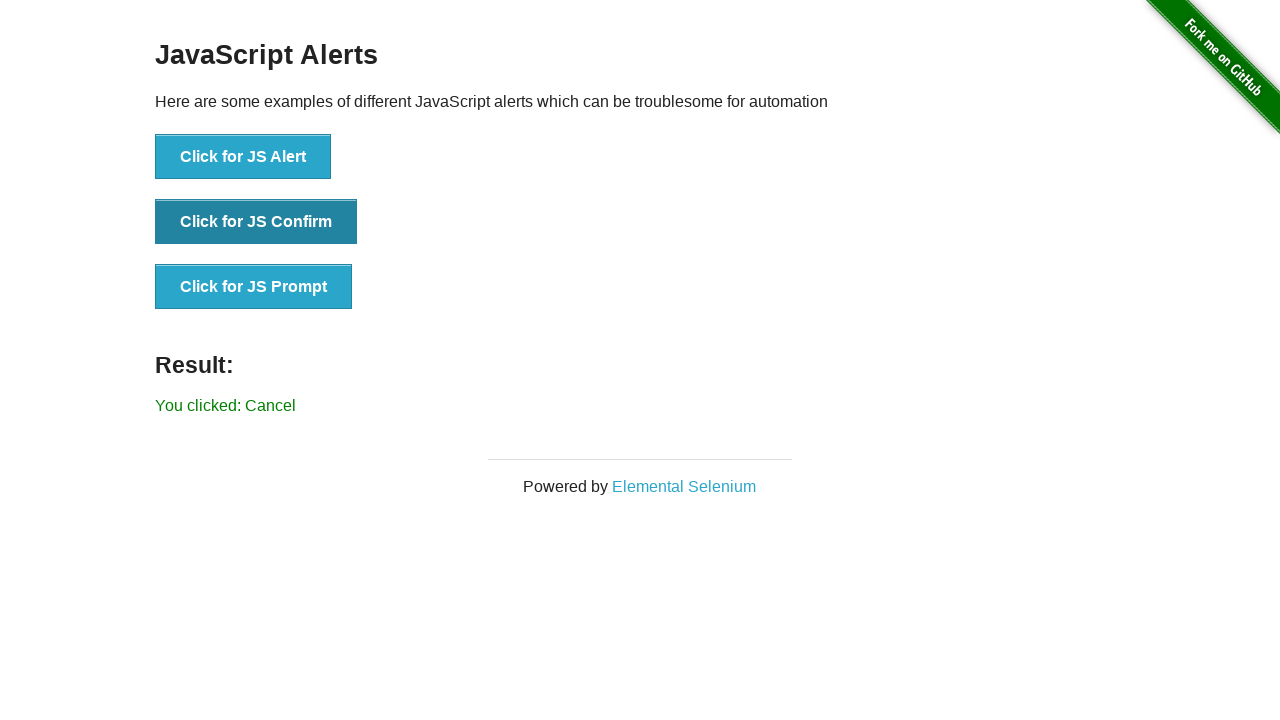

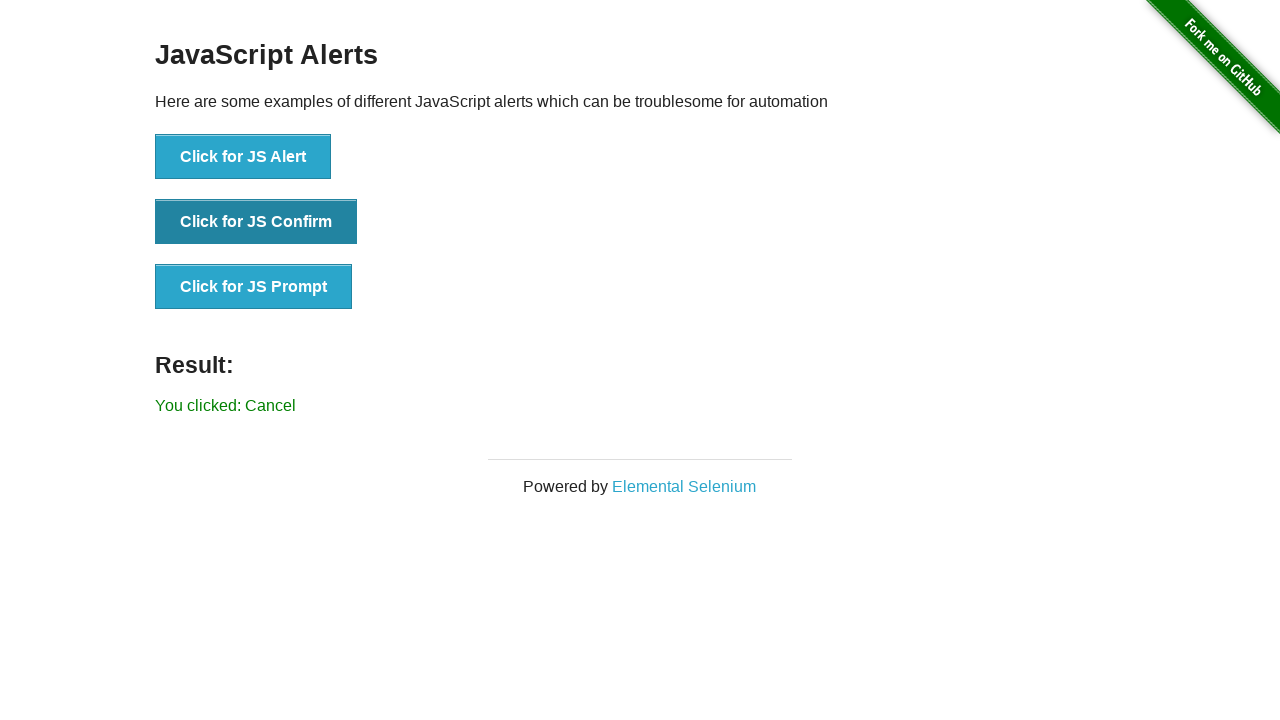